Navigates to the Polymer Project shop homepage and waits for the page to load.

Starting URL: https://shop.polymer-project.org/

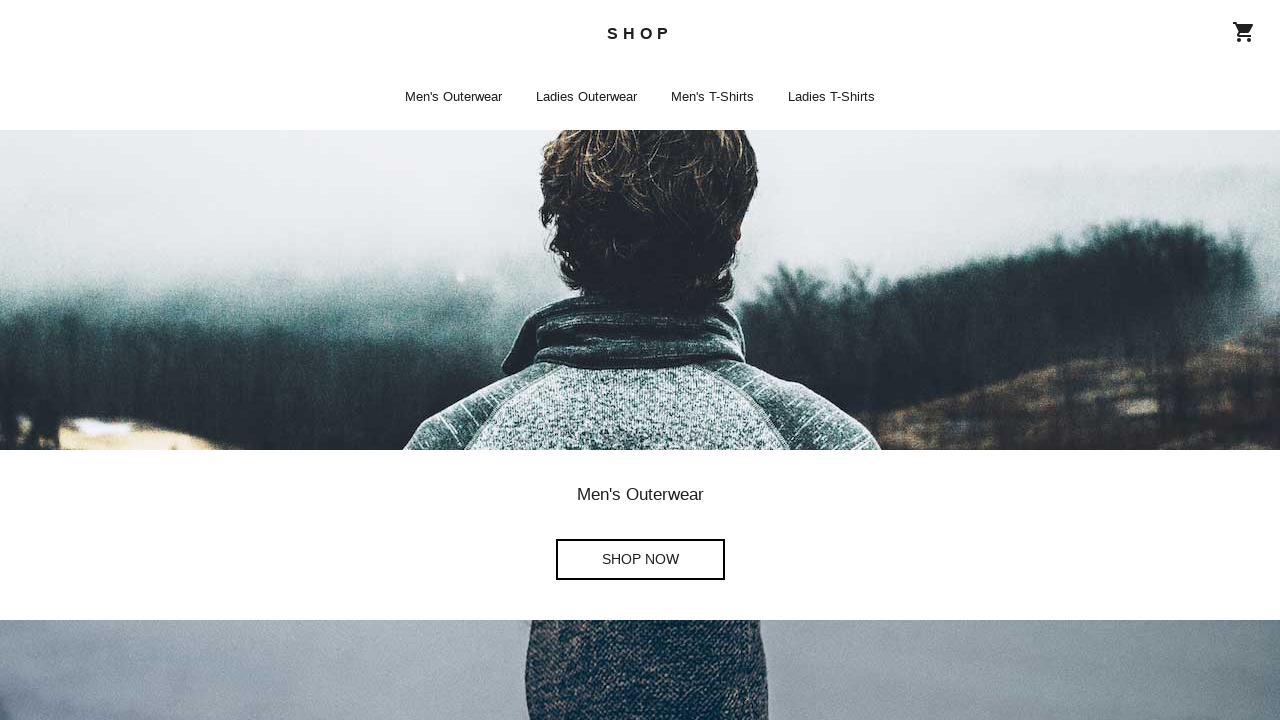

Navigated to Polymer Project shop homepage
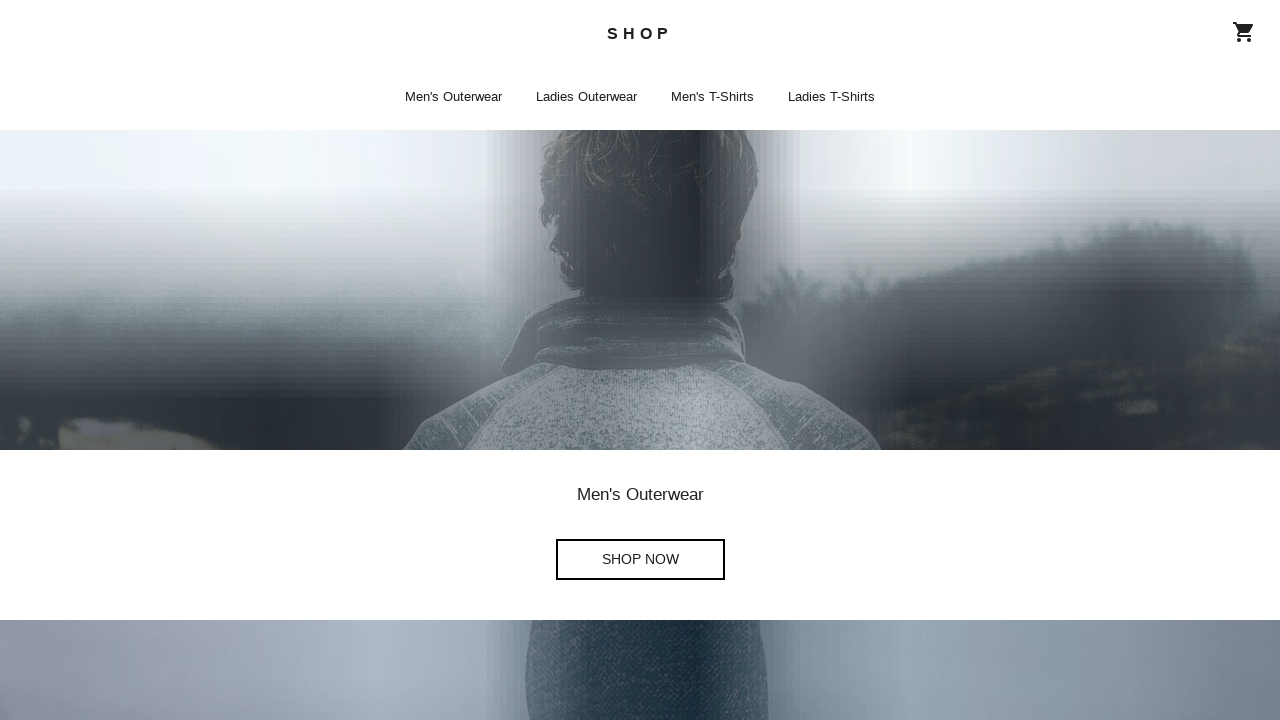

Page fully loaded with network idle
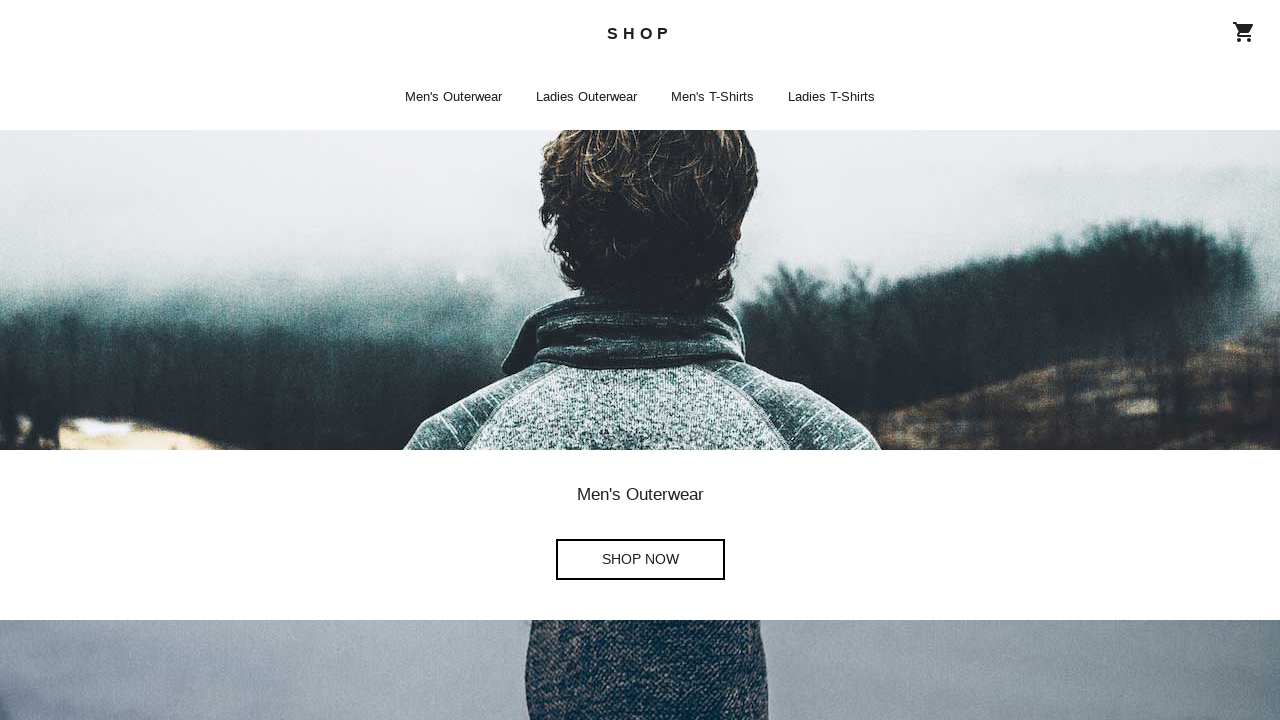

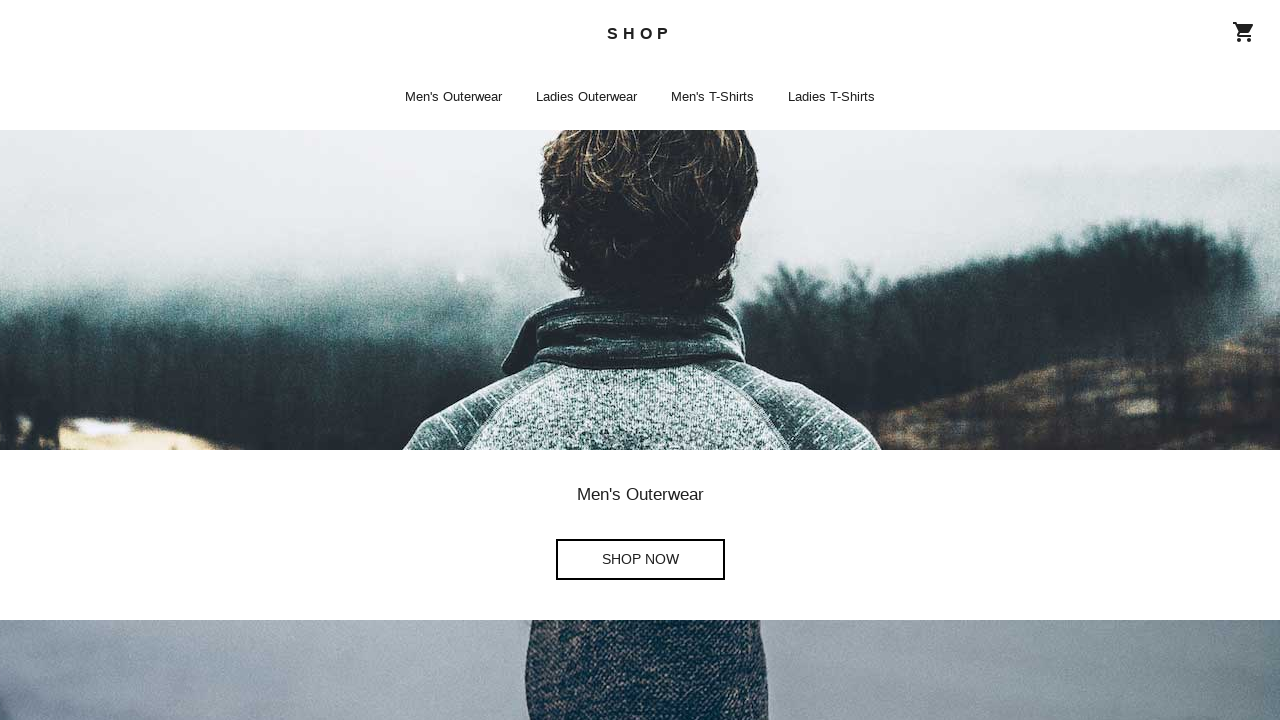